Tests text input functionality by navigating to a QA practice site, clicking on the Text input link, filling a text field, and submitting with Enter key.

Starting URL: https://www.qa-practice.com/

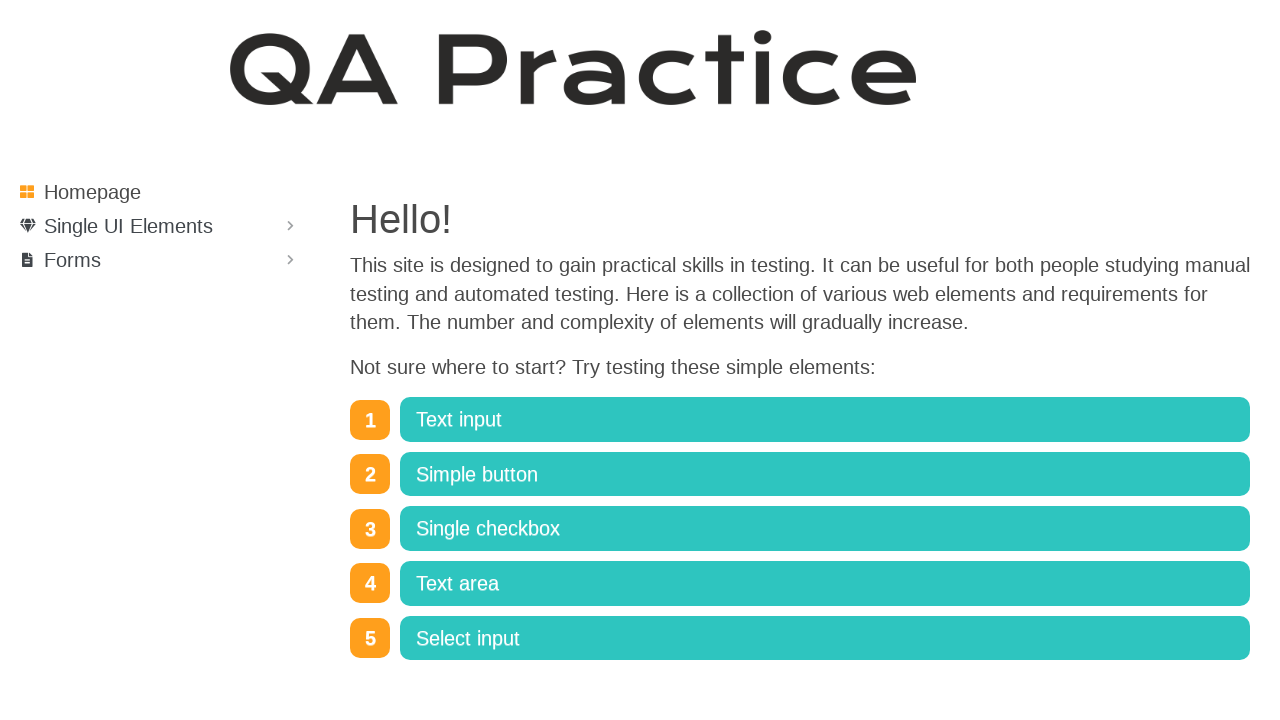

Clicked on Text input link at (825, 420) on internal:role=link[name="Text input"i]
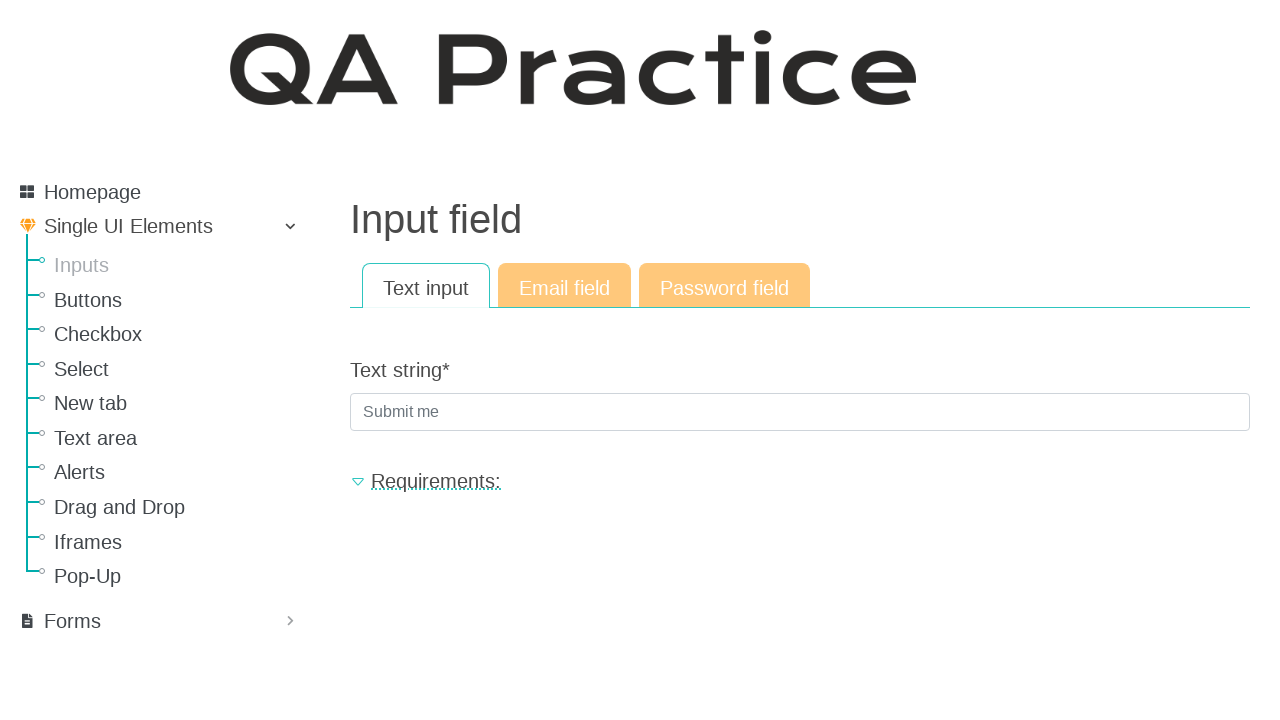

Filled text input field with 'werwrtertet' on #id_text_string
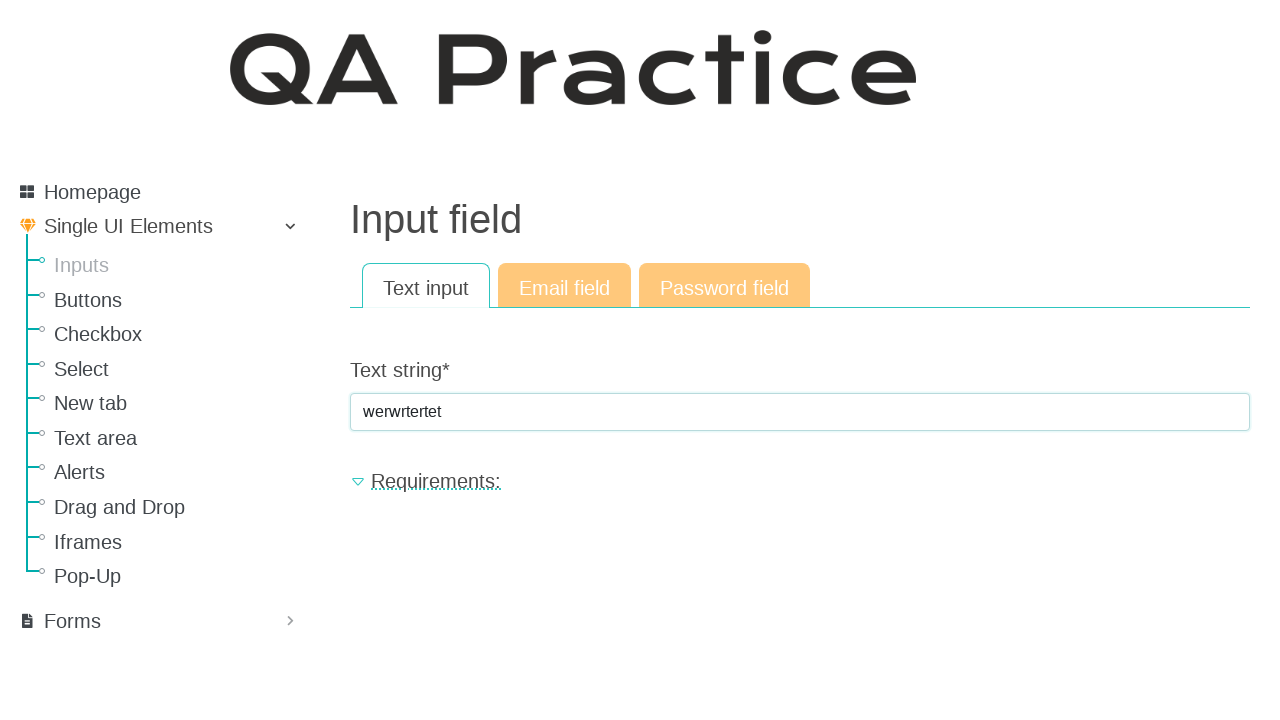

Submitted text input by pressing Enter key on #id_text_string
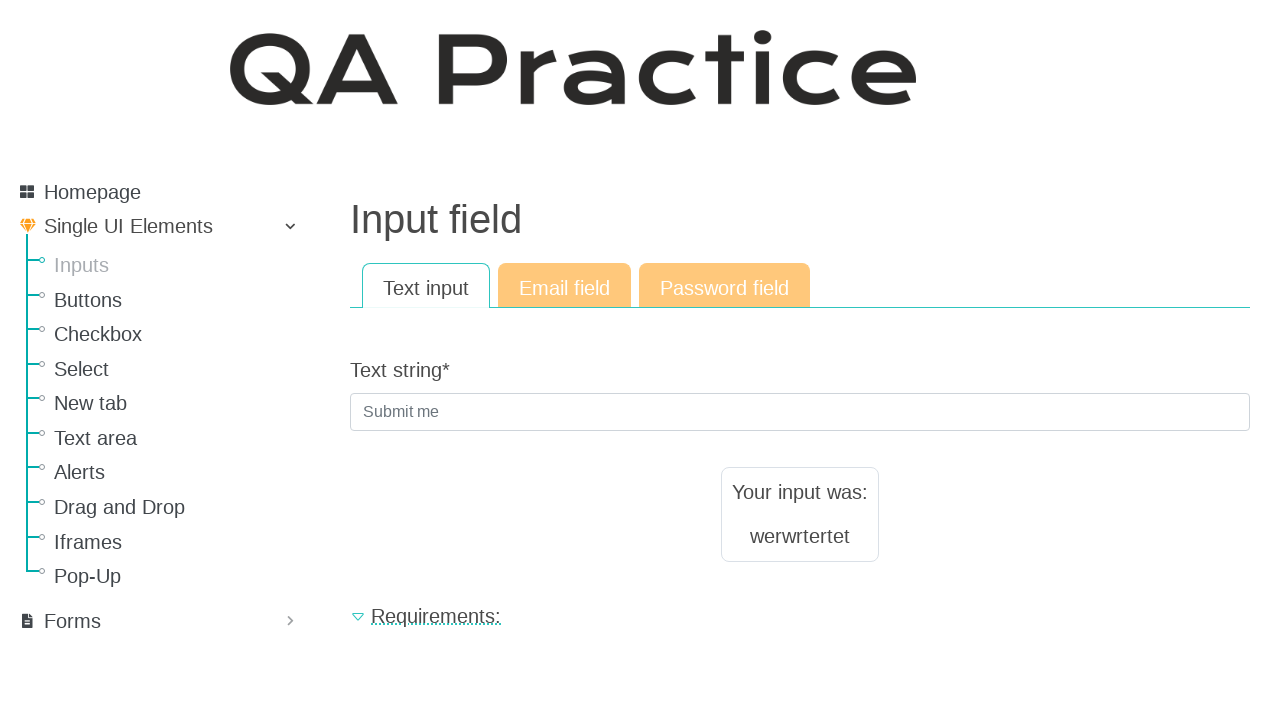

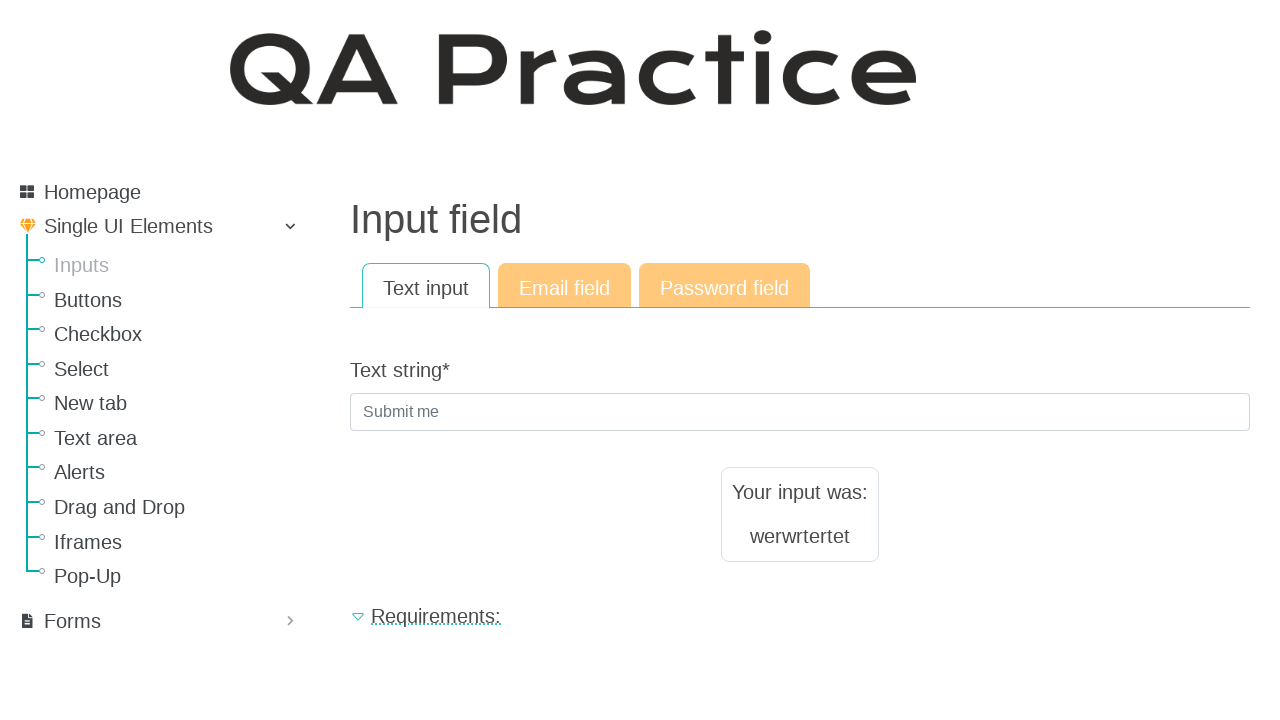